Tests marking all todo items as completed using the toggle all checkbox

Starting URL: https://demo.playwright.dev/todomvc

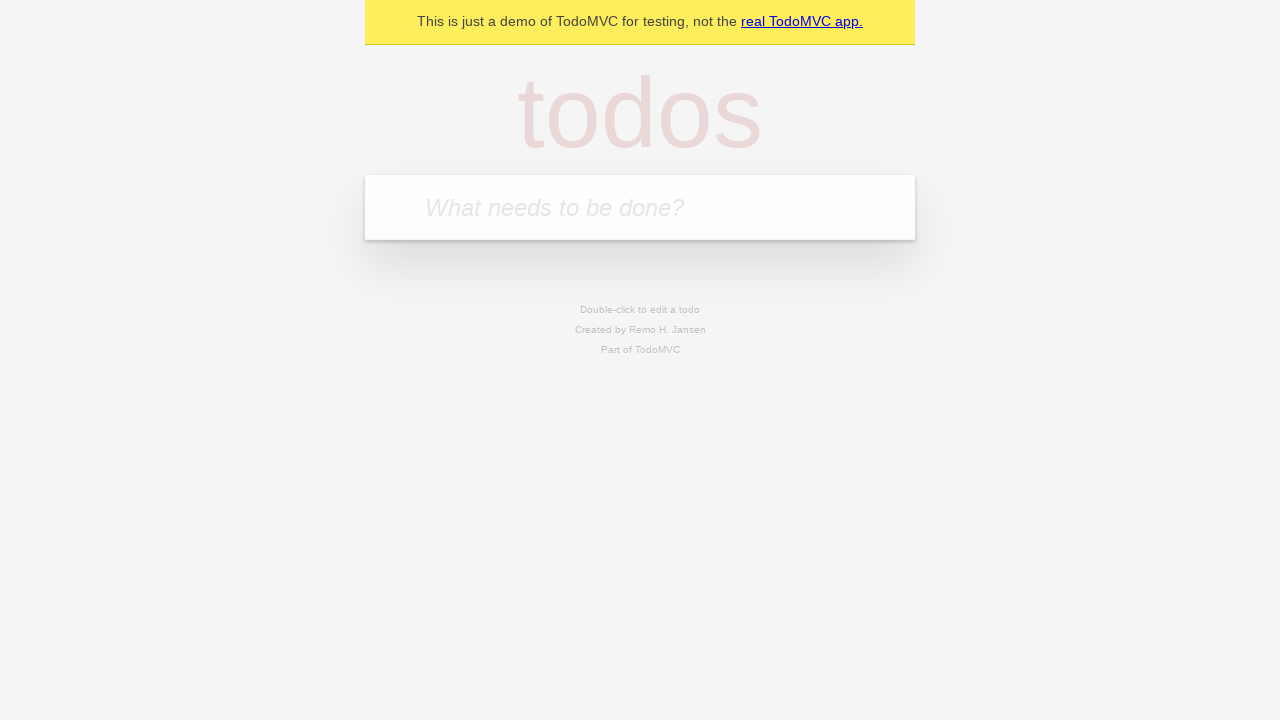

Filled todo input with 'buy some cheese' on internal:attr=[placeholder="What needs to be done?"i]
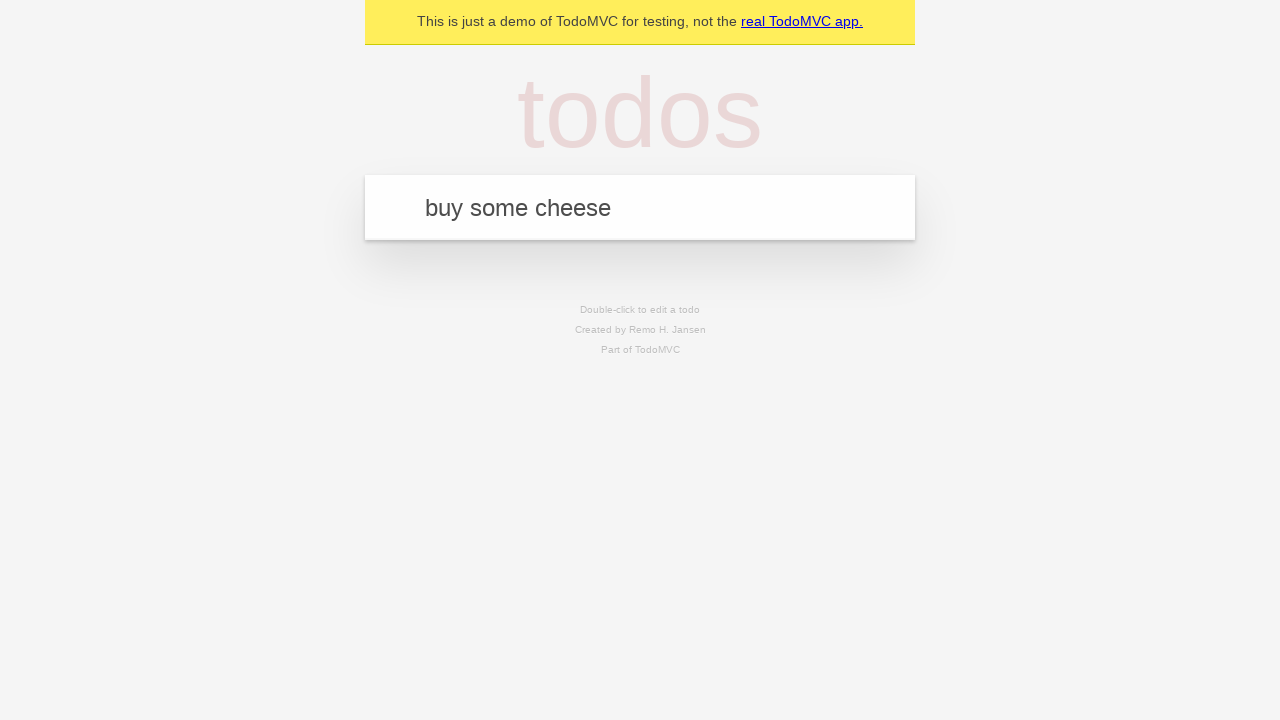

Pressed Enter to create first todo item on internal:attr=[placeholder="What needs to be done?"i]
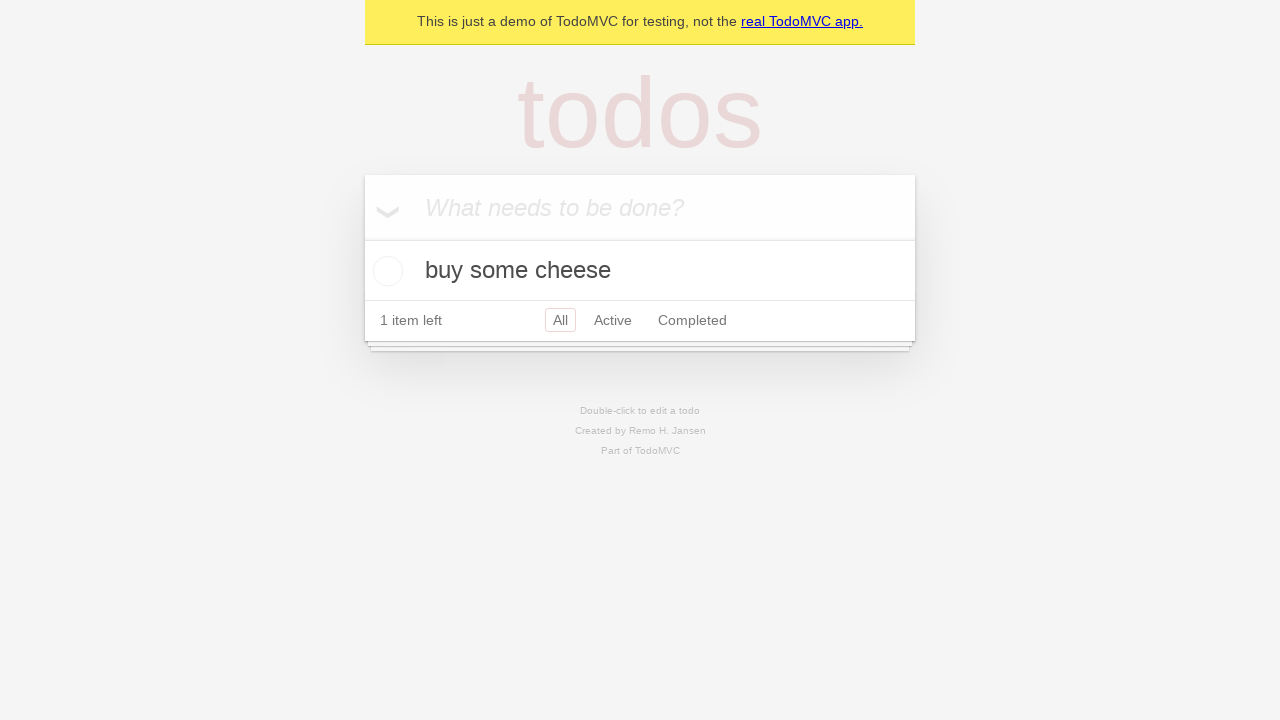

Filled todo input with 'feed the cat' on internal:attr=[placeholder="What needs to be done?"i]
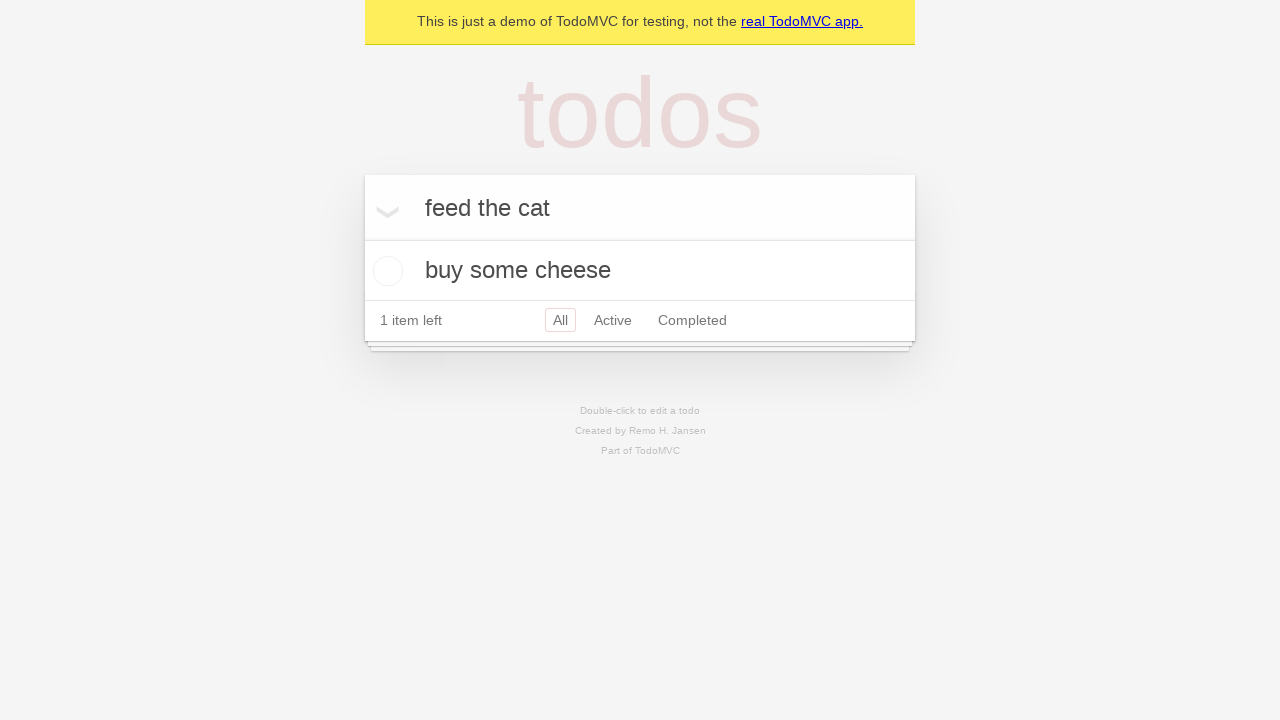

Pressed Enter to create second todo item on internal:attr=[placeholder="What needs to be done?"i]
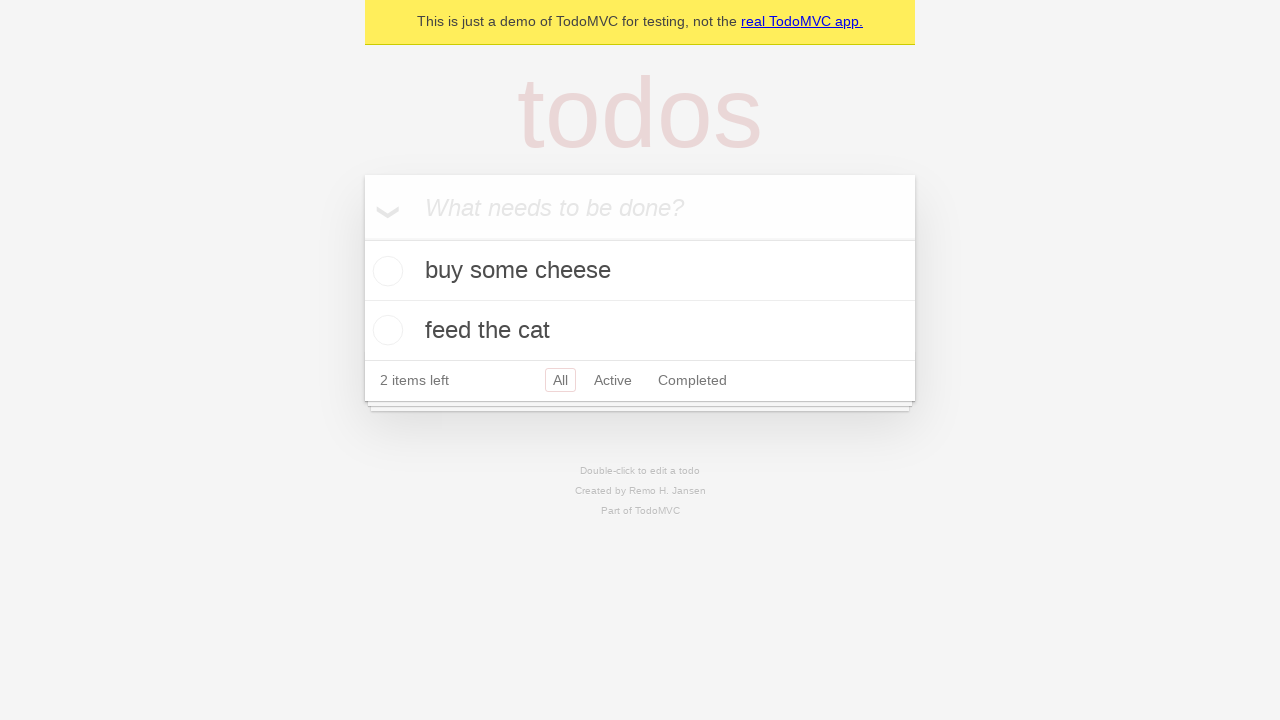

Filled todo input with 'book a doctors appointment' on internal:attr=[placeholder="What needs to be done?"i]
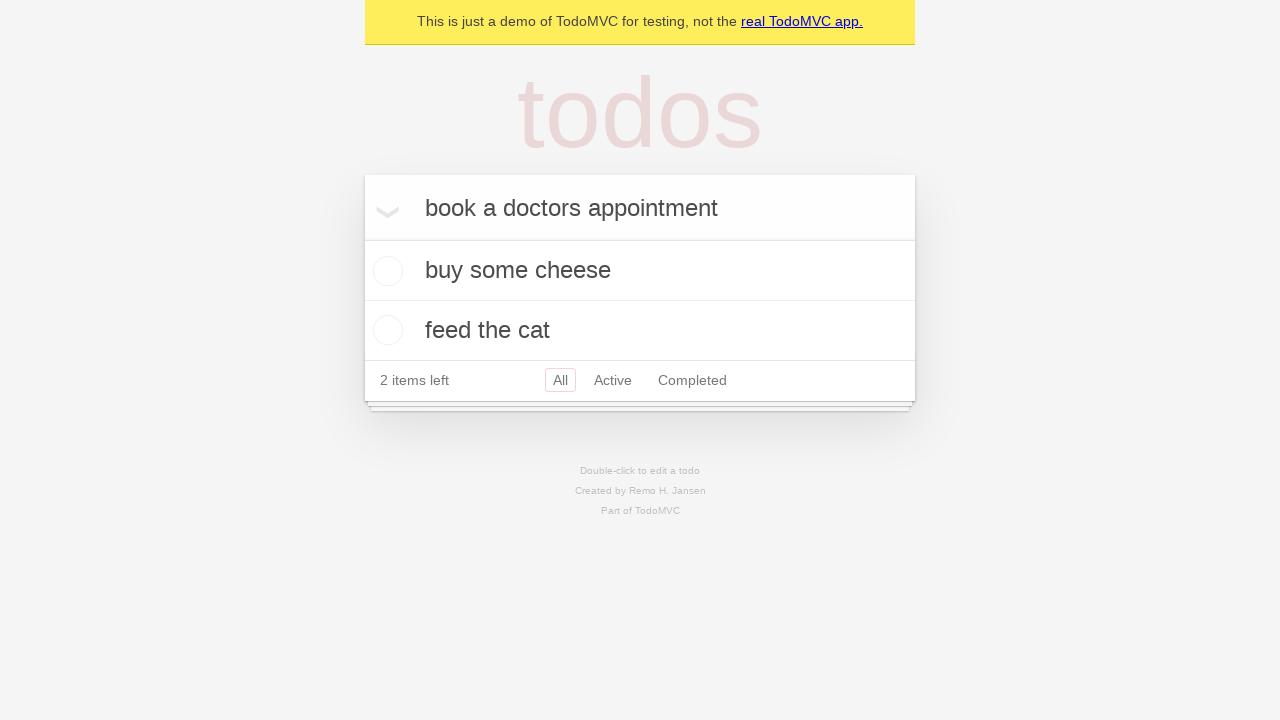

Pressed Enter to create third todo item on internal:attr=[placeholder="What needs to be done?"i]
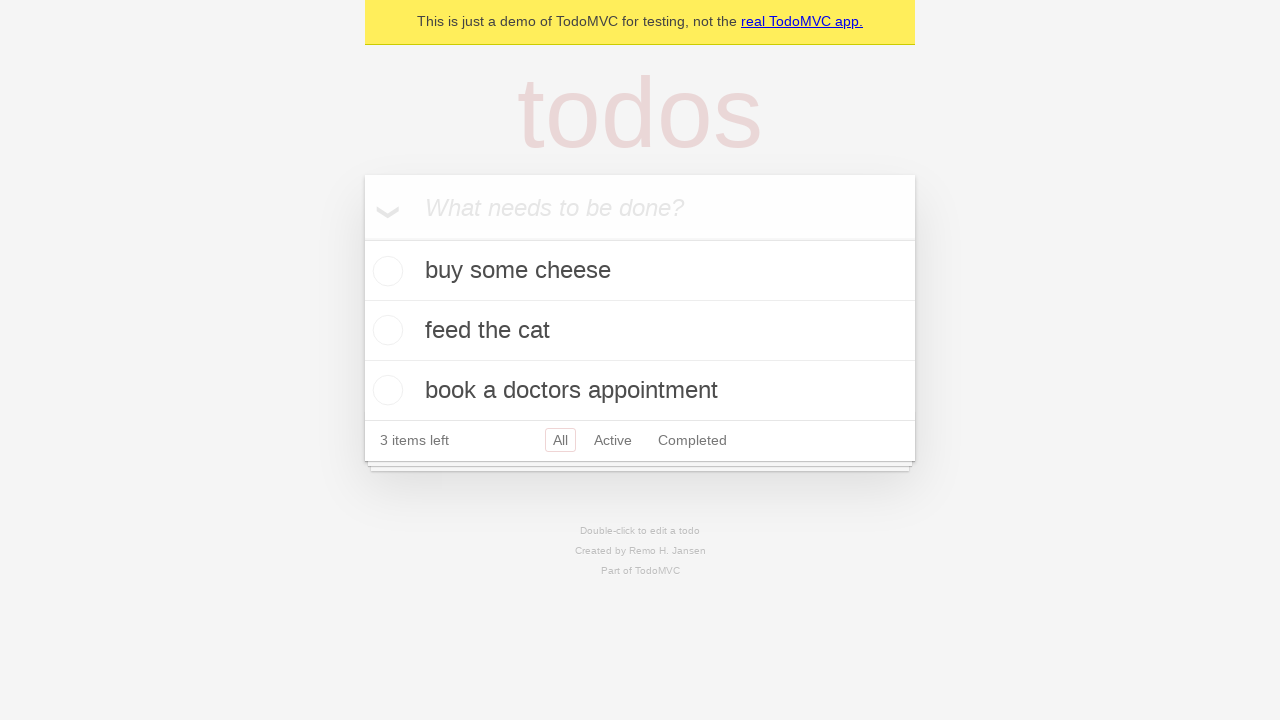

Clicked the 'Mark all as complete' checkbox at (362, 238) on internal:label="Mark all as complete"i
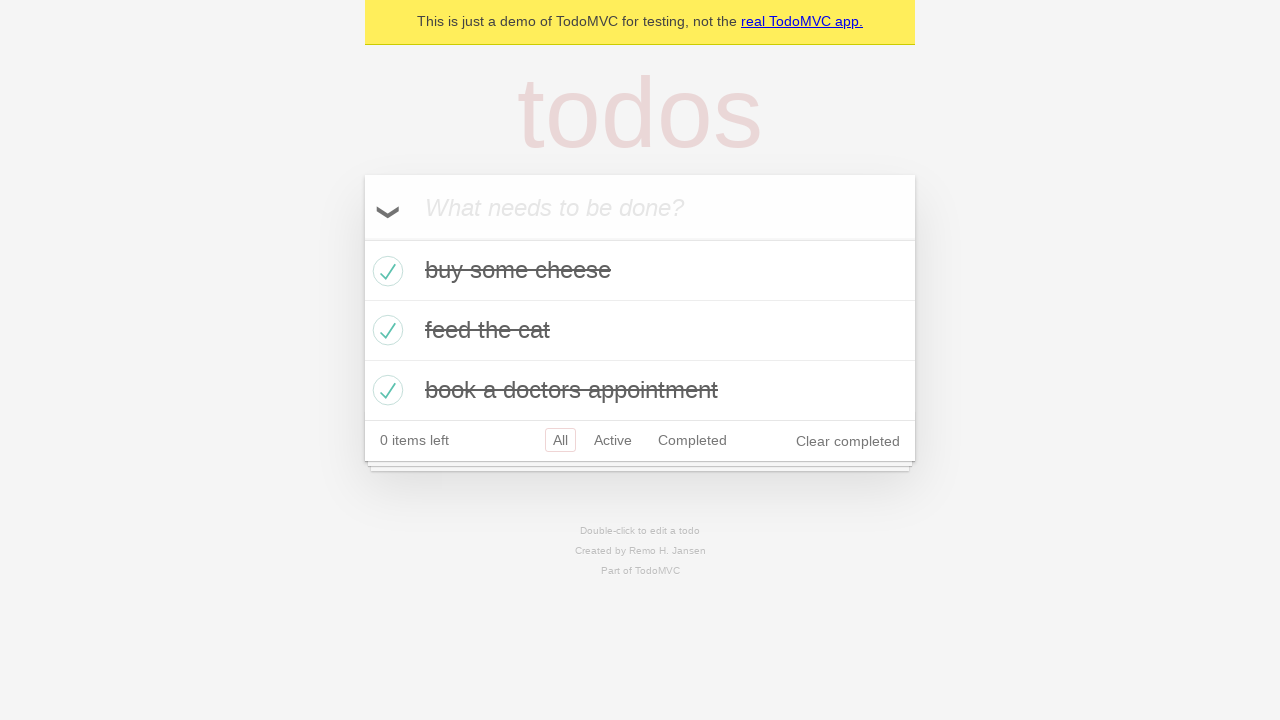

Verified all todo items are marked as completed
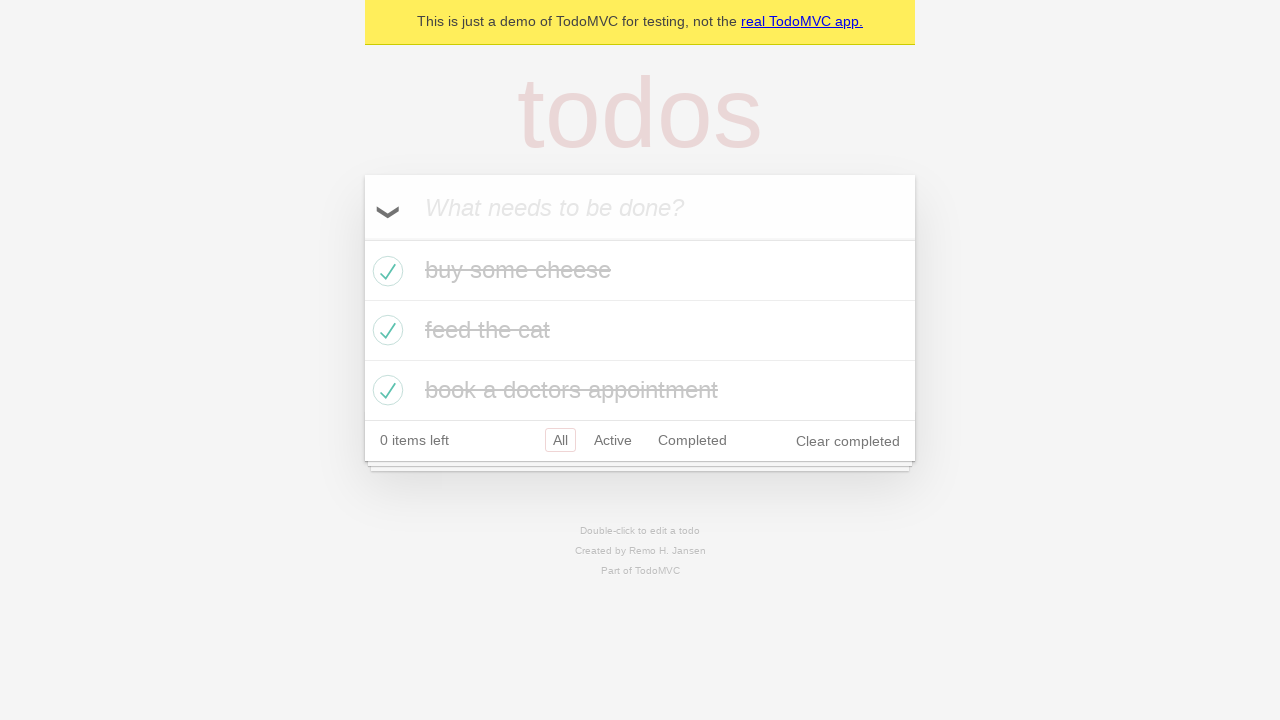

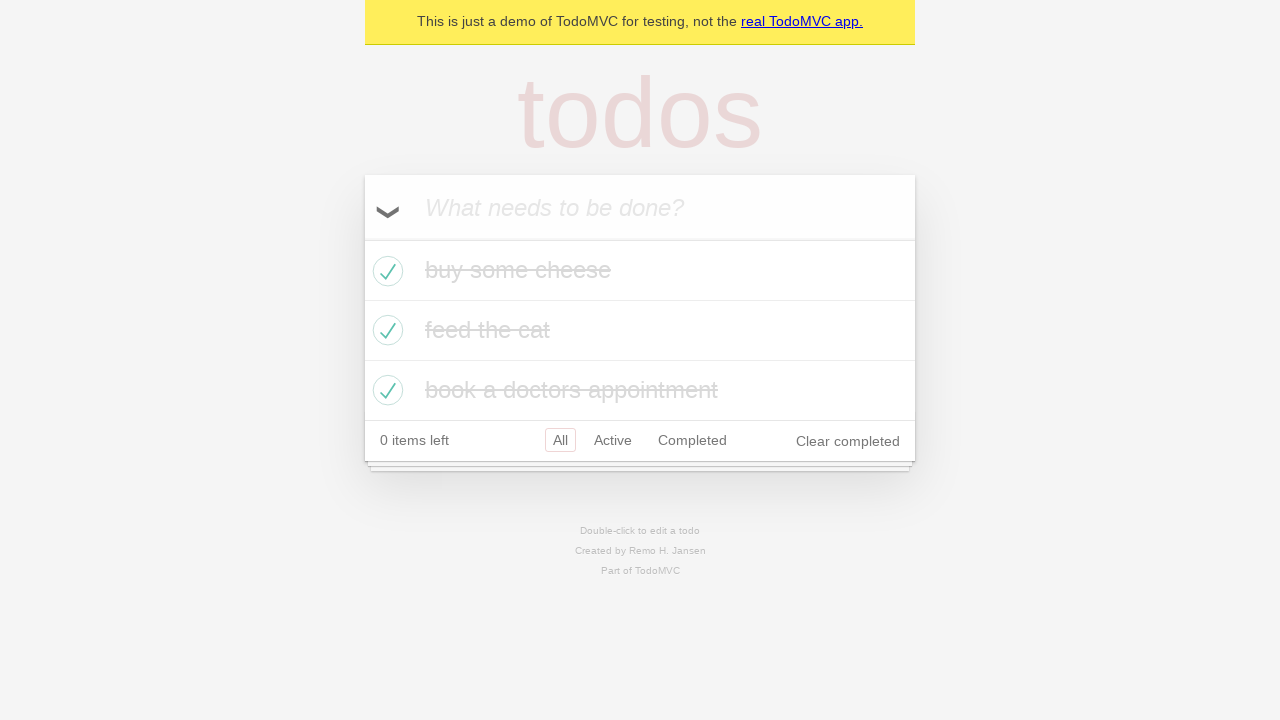